Opens the OrangeHRM demo website and maximizes the browser window. This is a basic browser launch and navigation test.

Starting URL: https://opensource-demo.orangehrmlive.com/

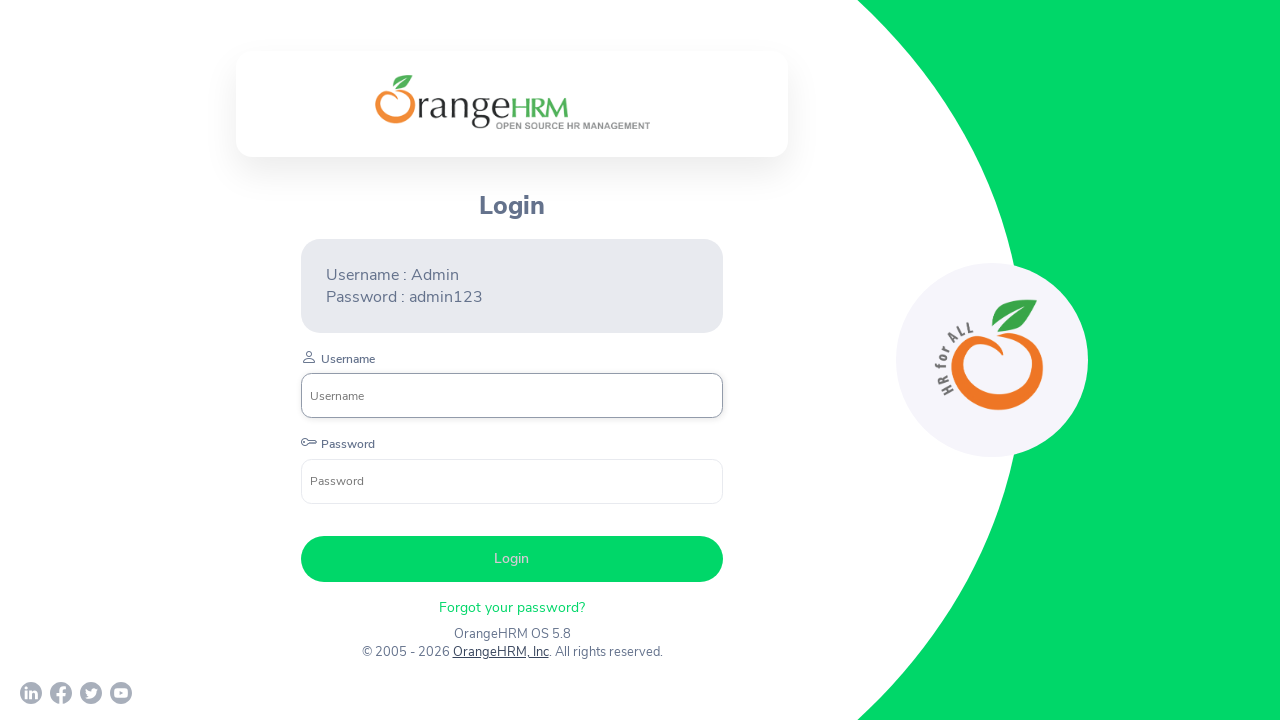

Navigated to OrangeHRM demo website
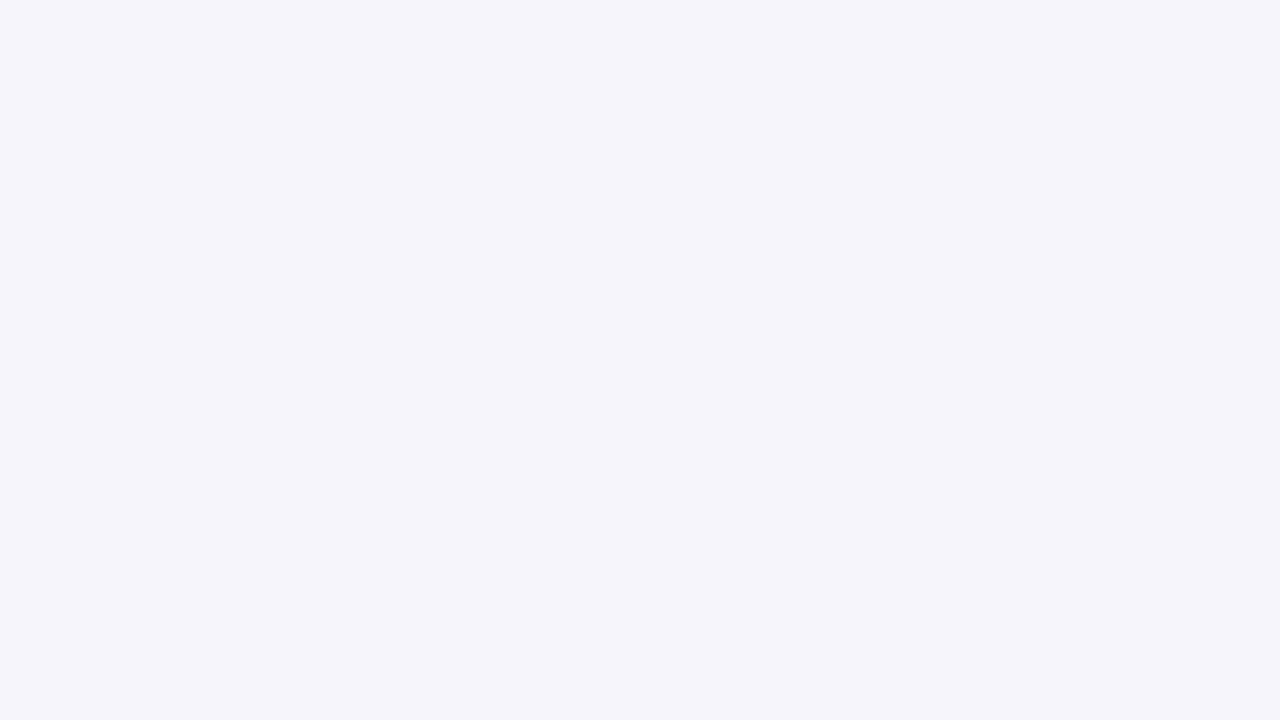

Maximized browser window to 1920x1080
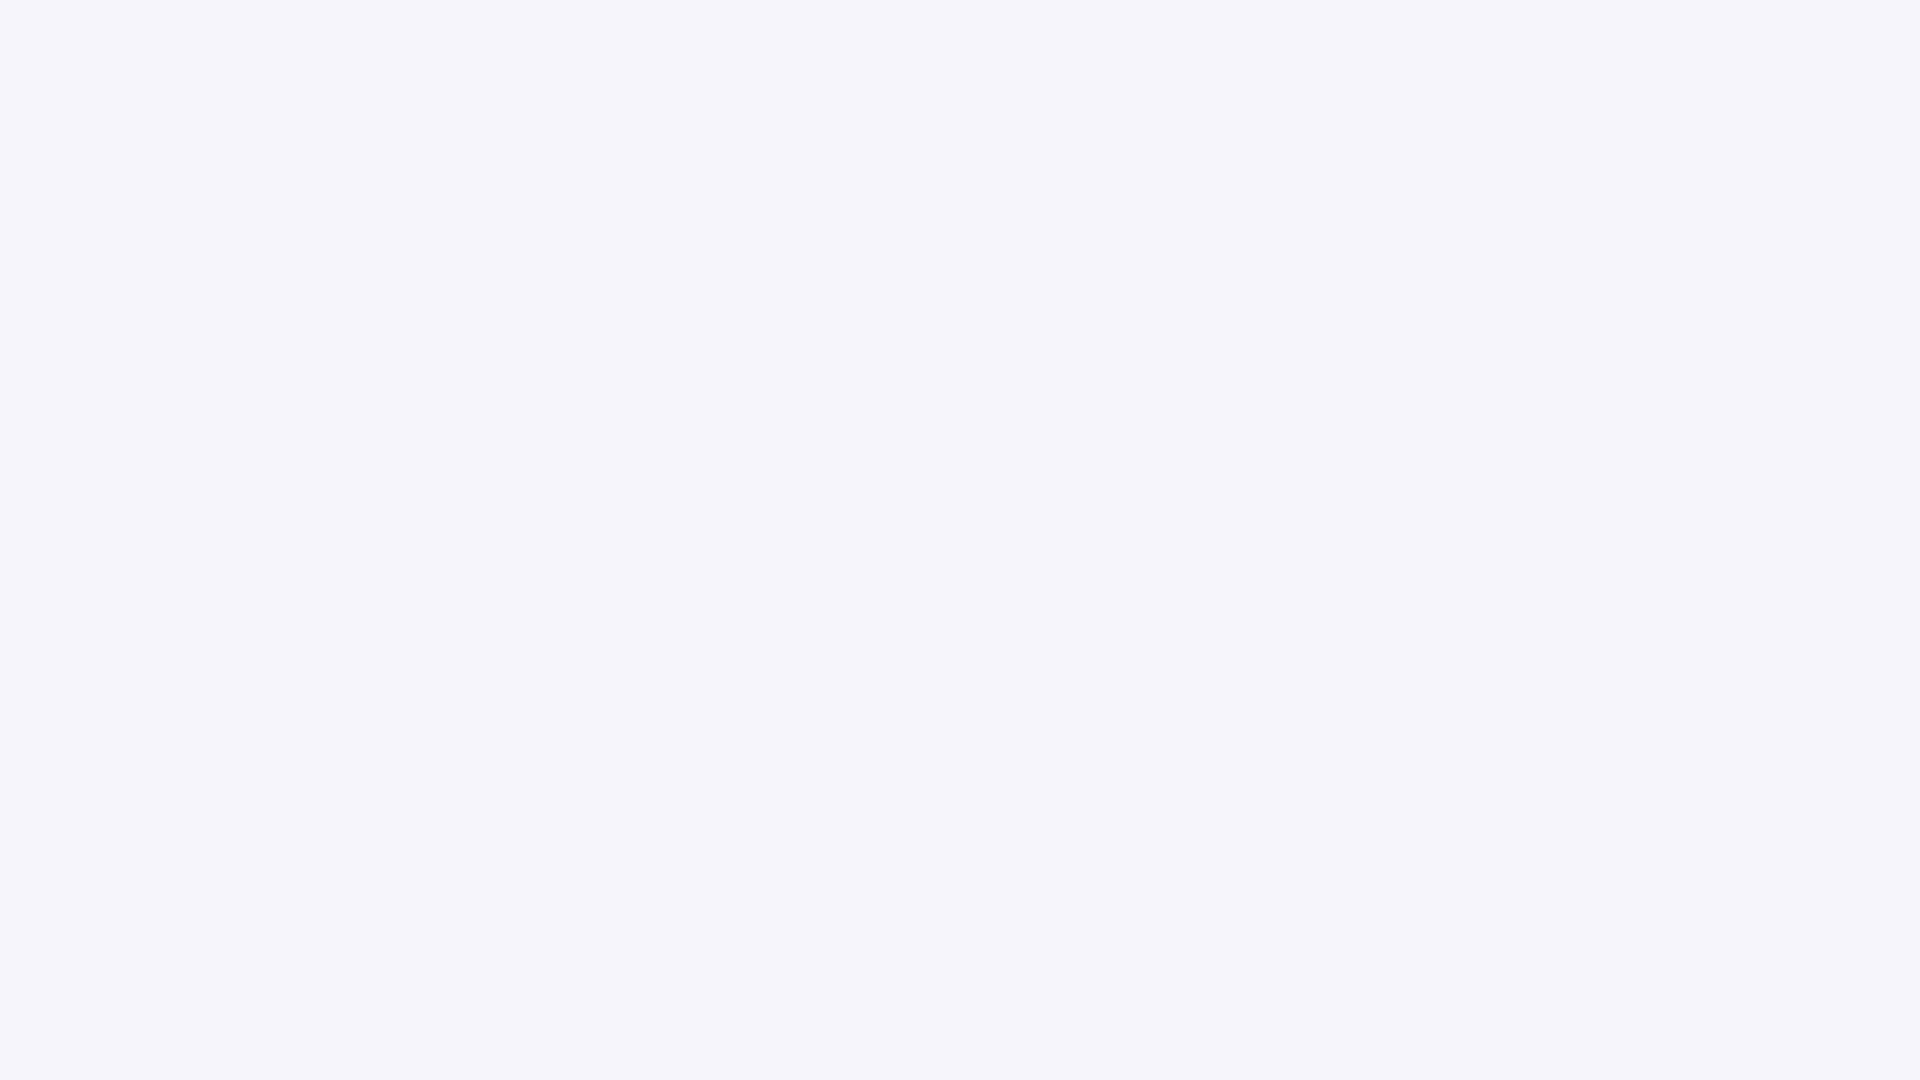

Page fully loaded and network idle
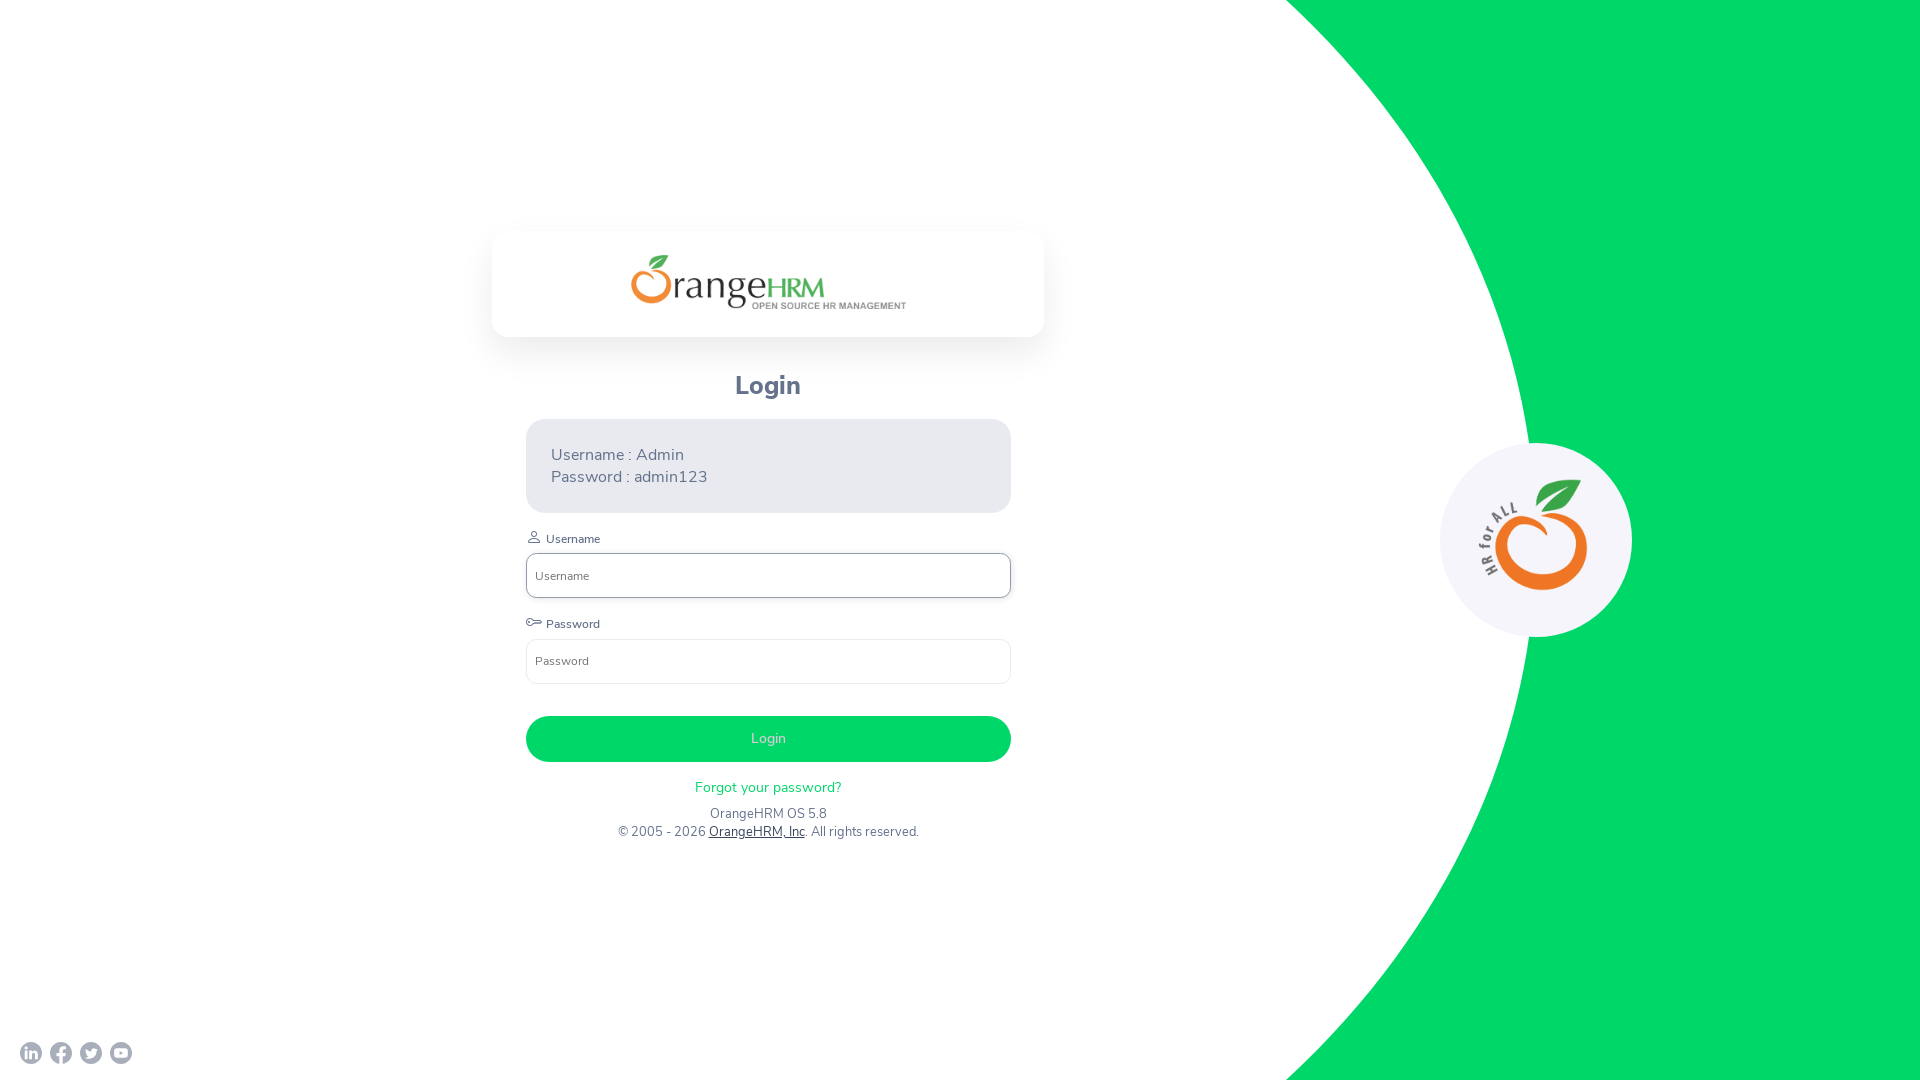

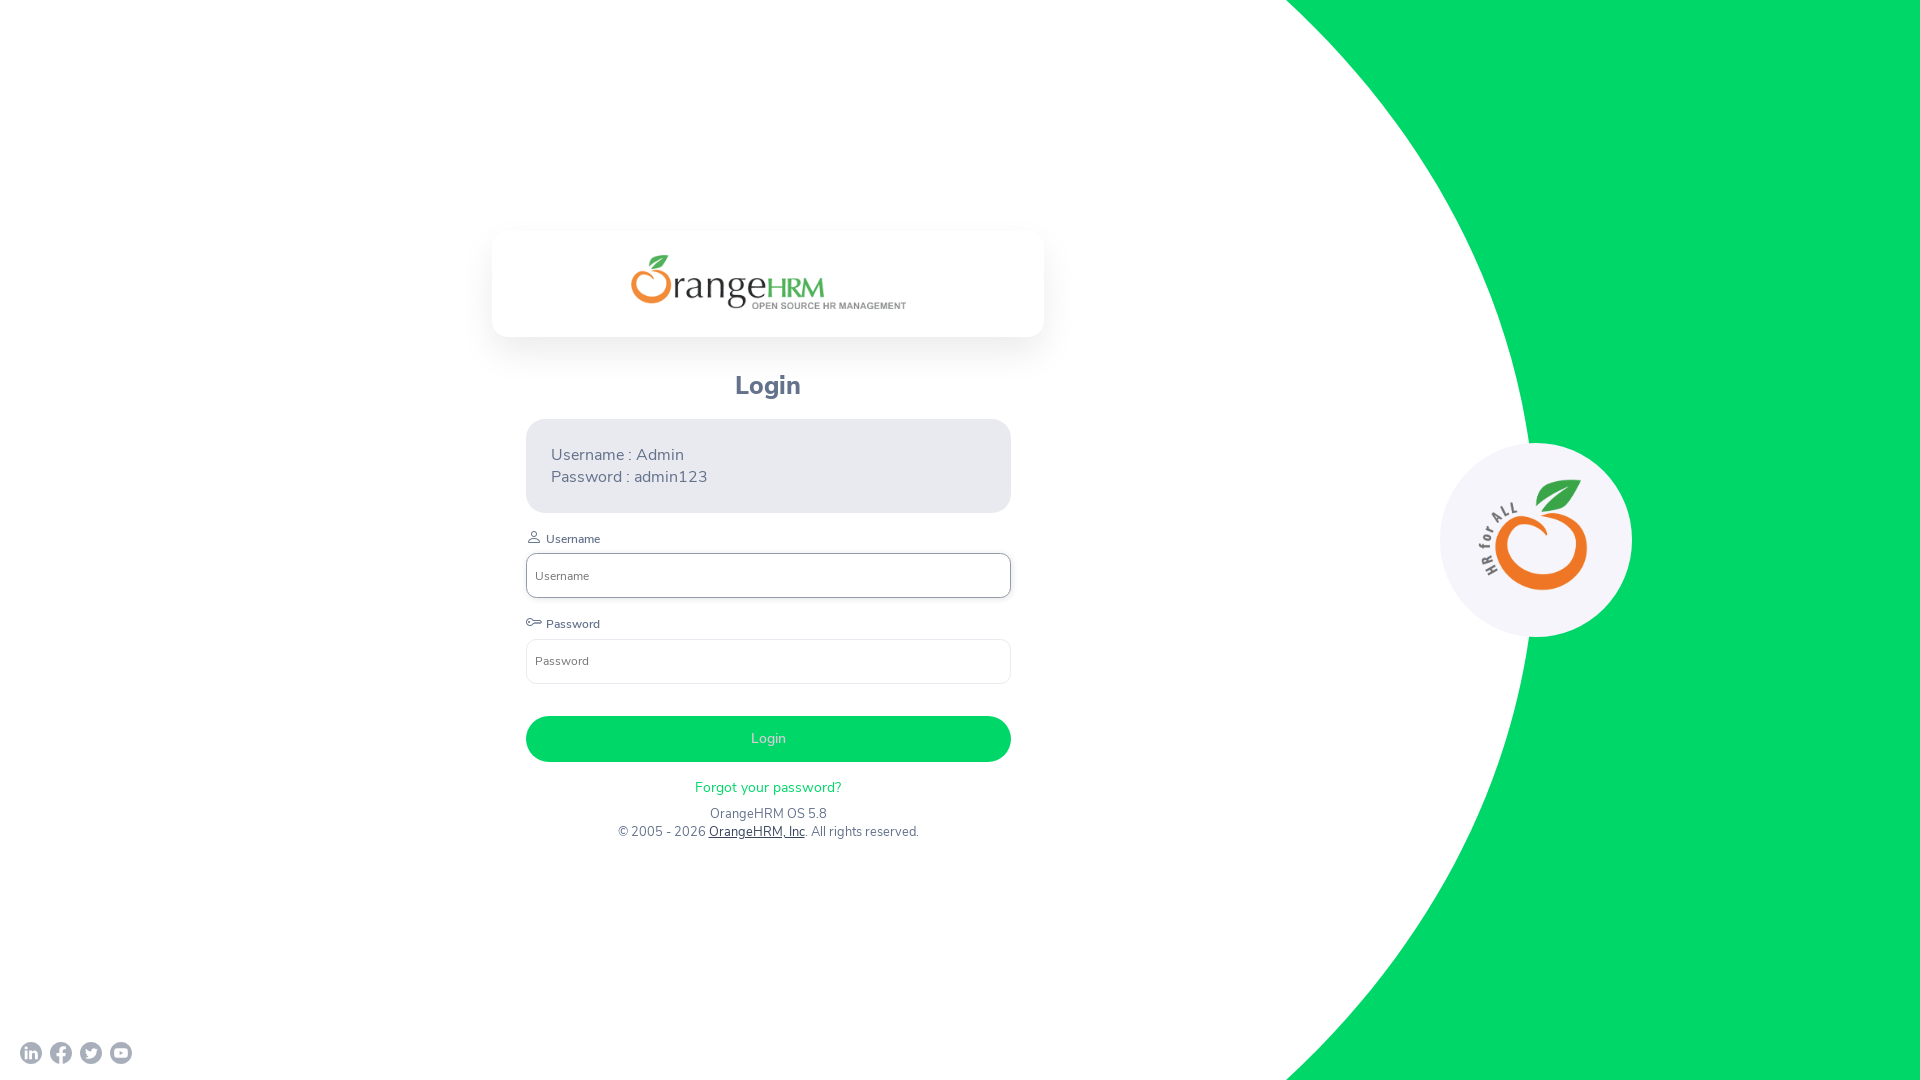